Tests the Contact Us functionality by opening the contact form modal and submitting a message with name, email, and message fields

Starting URL: https://crio-qkart-frontend-qa.vercel.app/

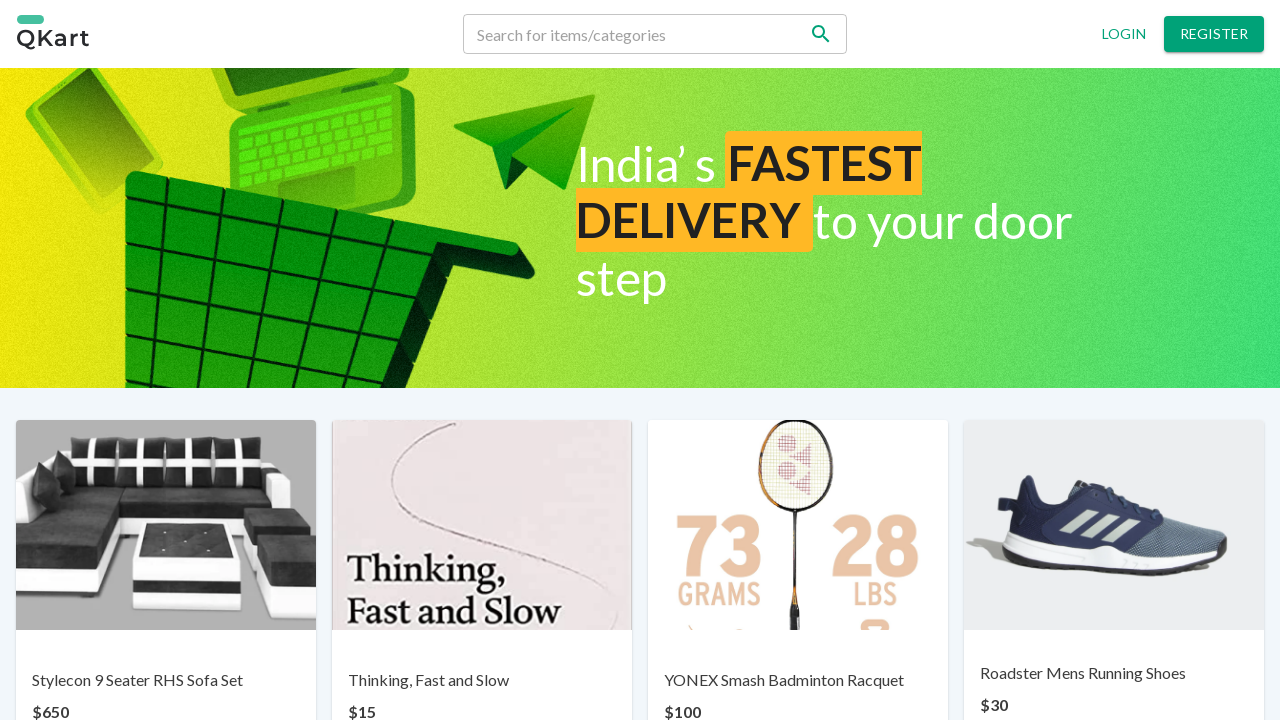

Clicked Contact Us link in footer at (670, 667) on xpath=//*[@id='root']/div/div/div[5]/div[2]/p[3]
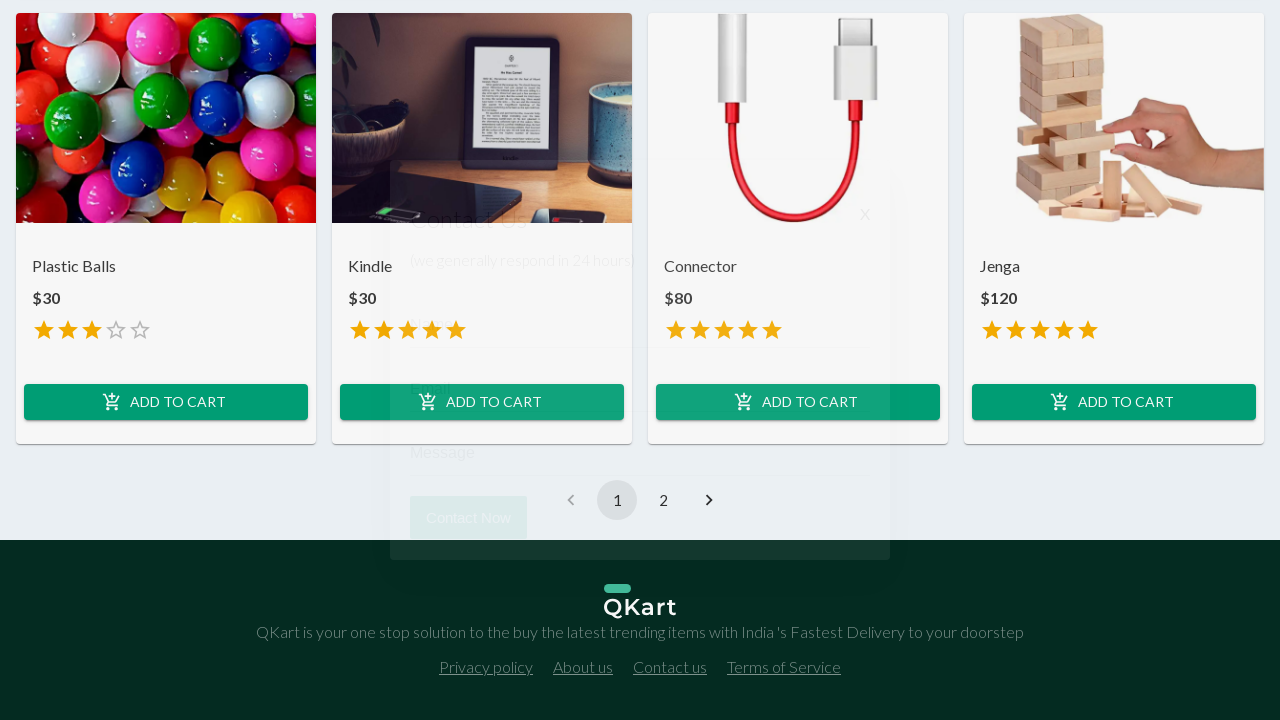

Contact form modal appeared and name input field is visible
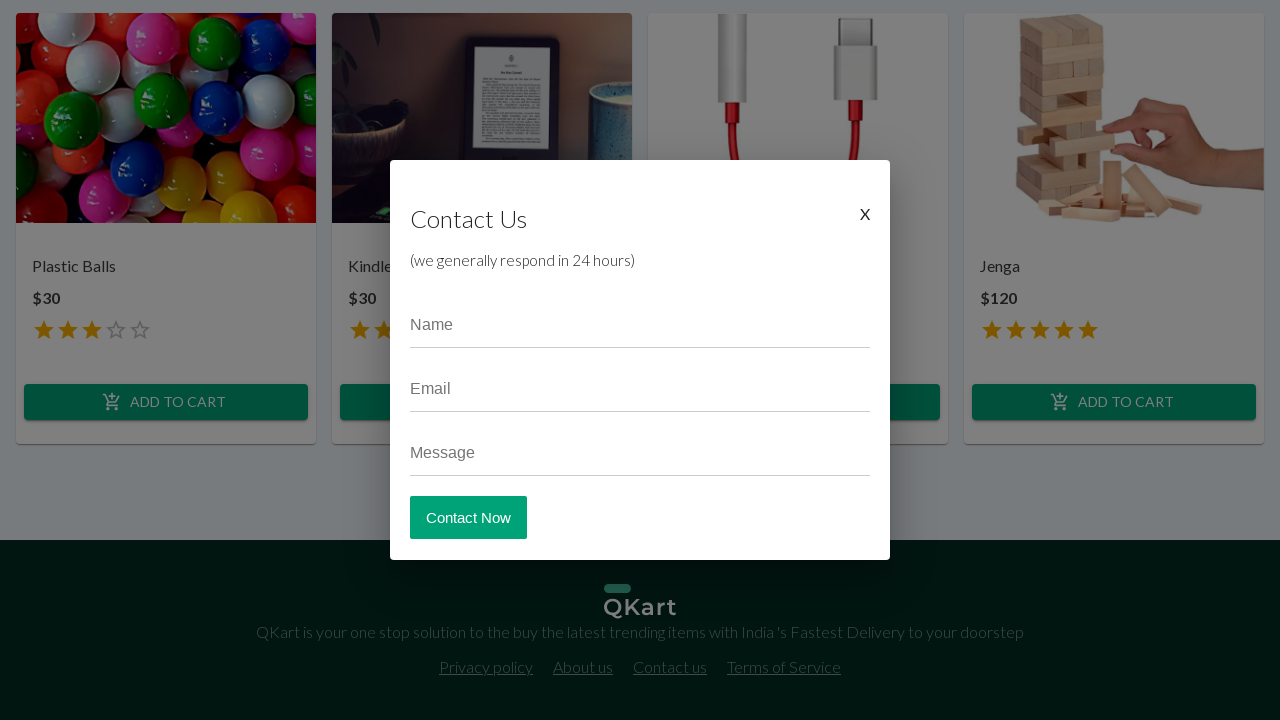

Filled name field with 'John Tester' on xpath=/html/body/div[2]/div[3]/div/section/div/div/div/form/div/div/div[2]/div[1
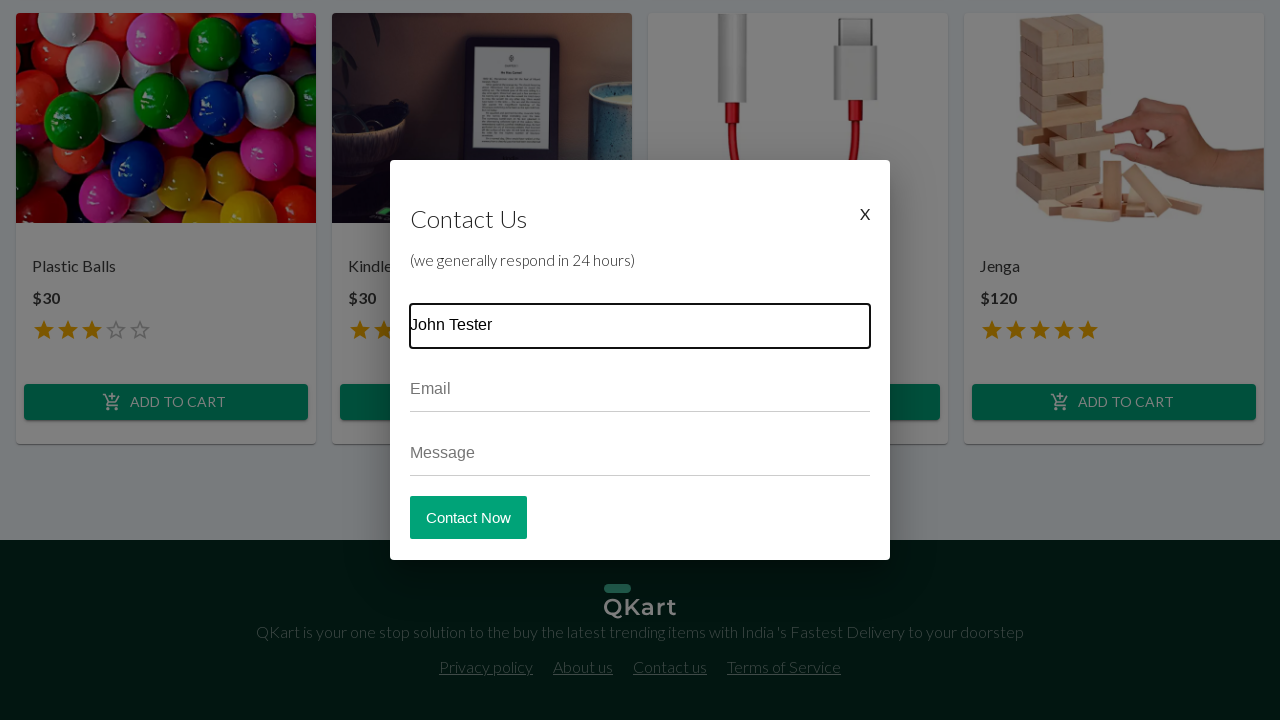

Filled email field with 'johntester@example.com' on xpath=/html/body/div[2]/div[3]/div/section/div/div/div/form/div/div/div[2]/div[2
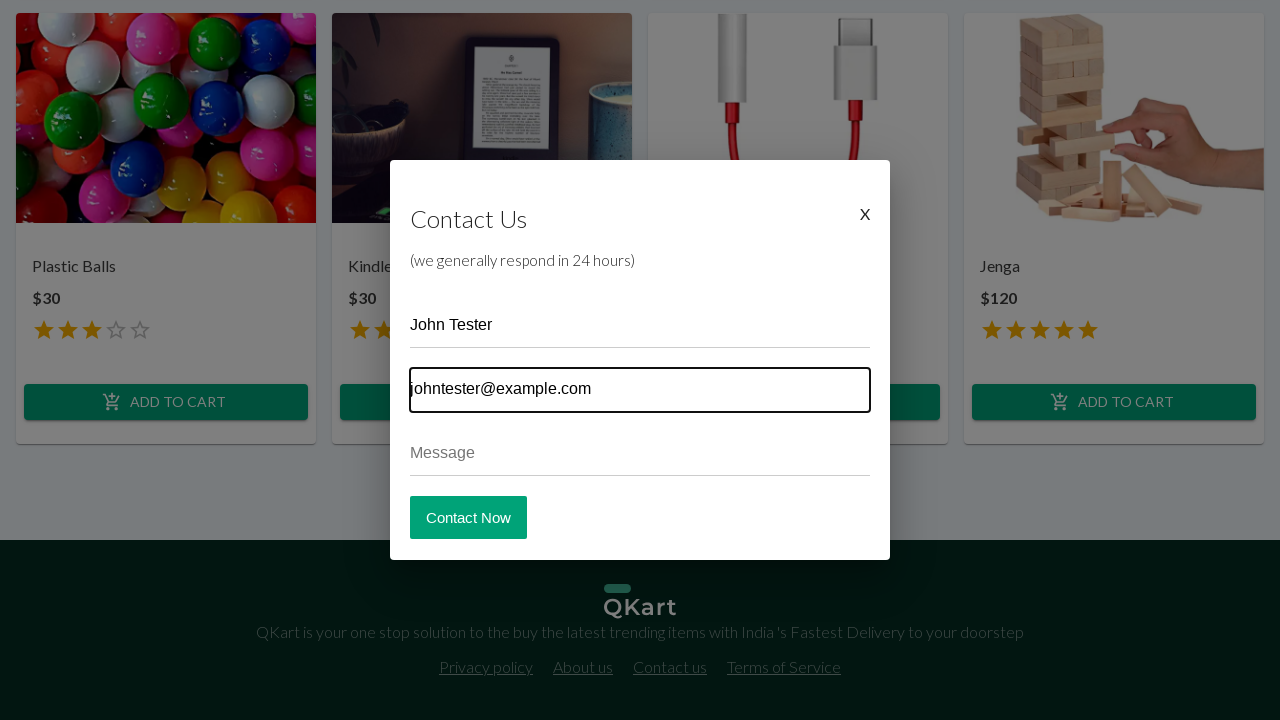

Filled message field with 'This is a test inquiry about your products' on xpath=/html/body/div[2]/div[3]/div/section/div/div/div/form/div/div/div[3]/input
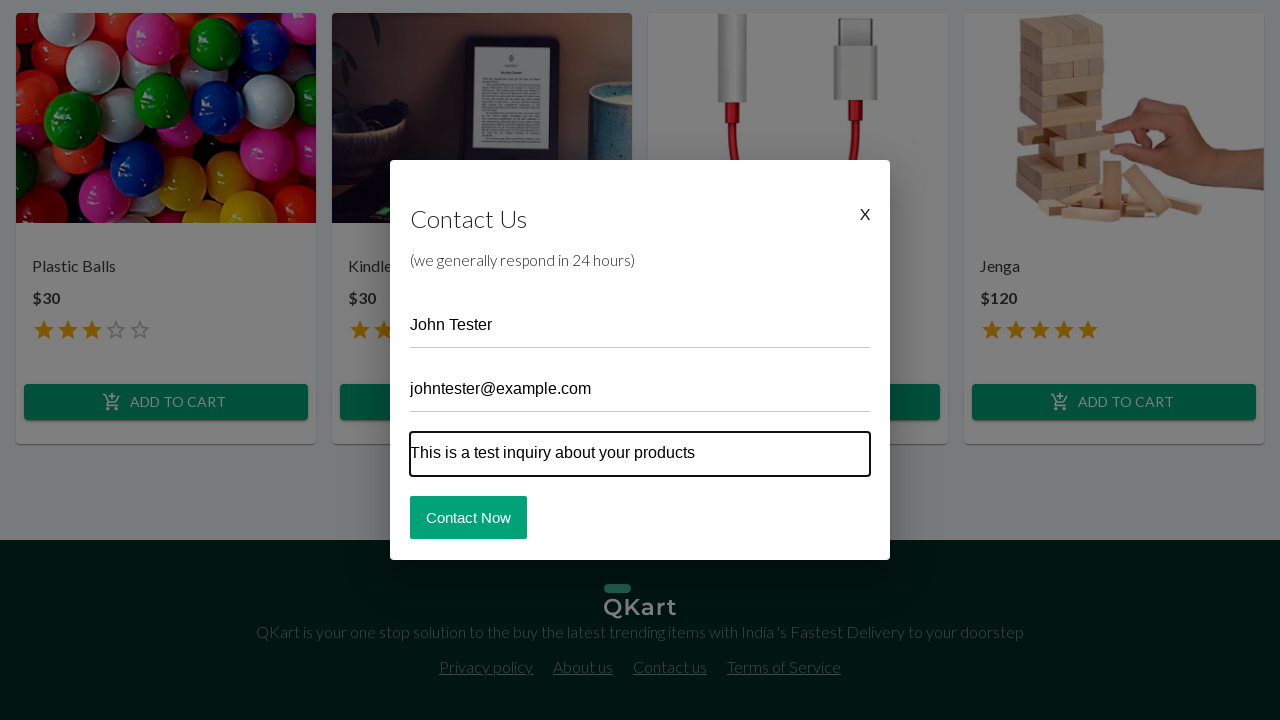

Clicked submit button to send contact form at (468, 517) on xpath=/html/body/div[2]/div[3]/div/section/div/div/div/form/div/div/div[4]/div/b
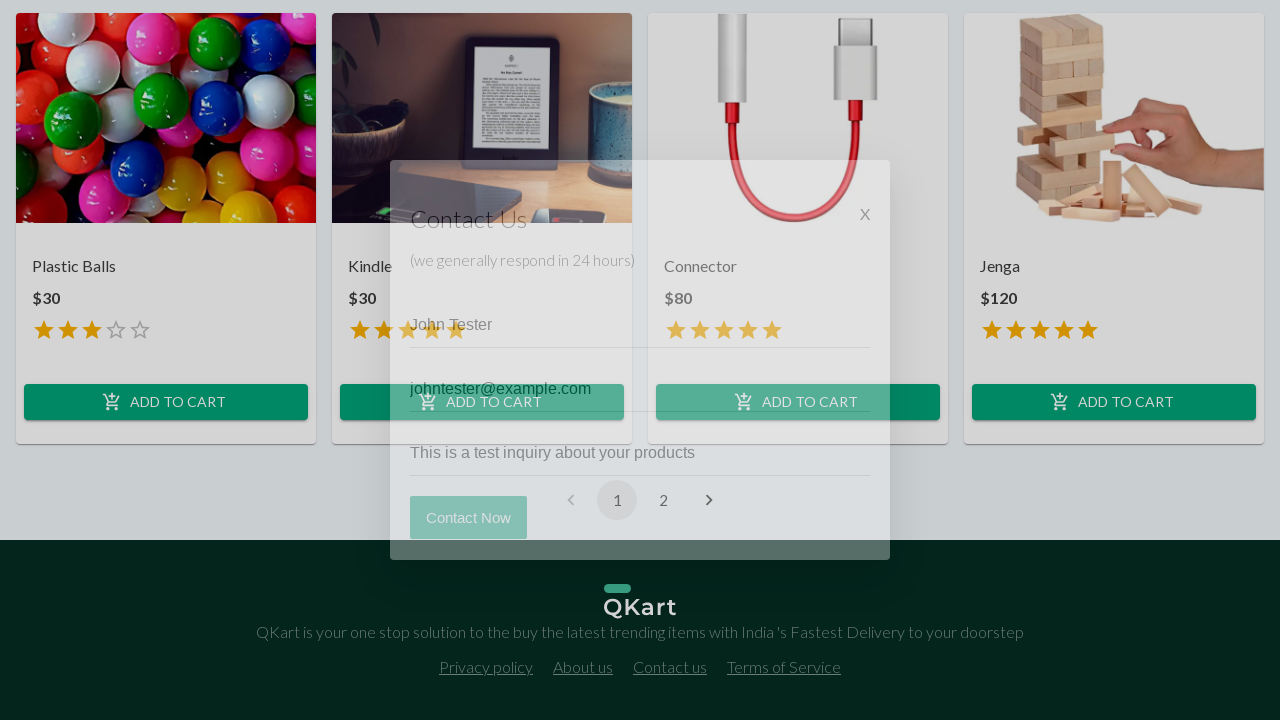

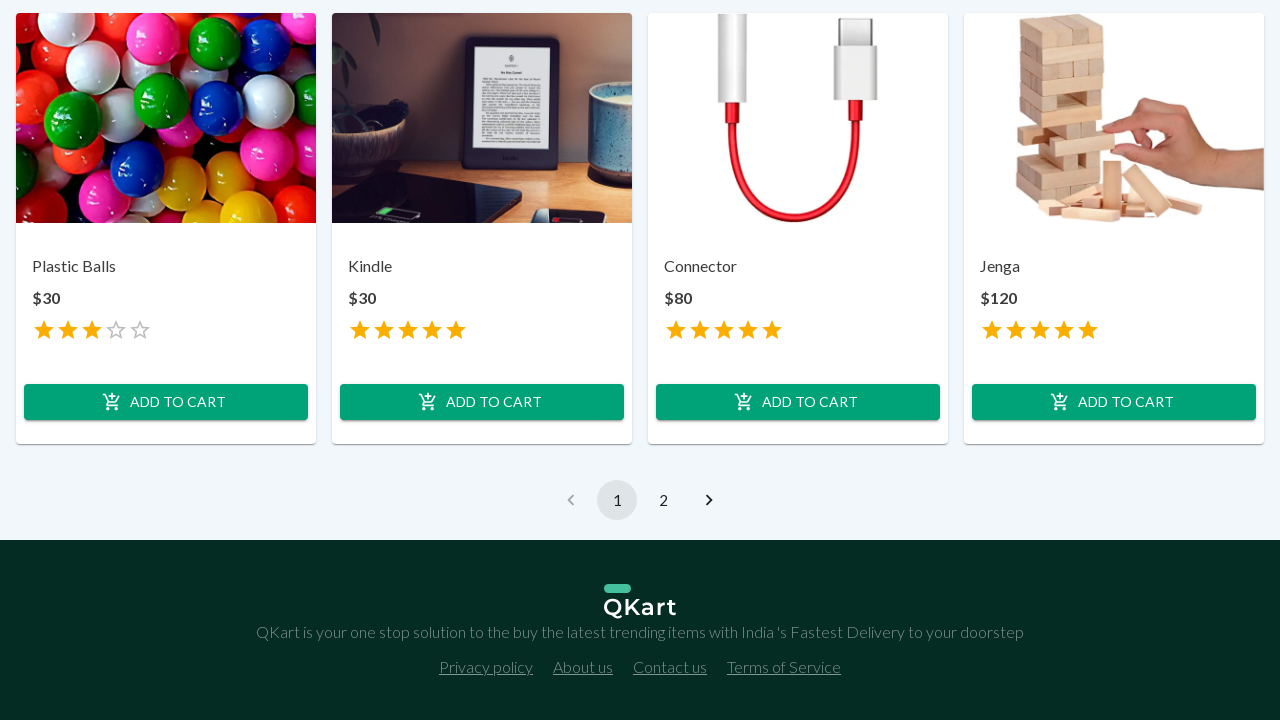